Searches for "Martin Luther King Jr." on Google Scholar by filling the search box and submitting the form

Starting URL: https://scholar.google.com/

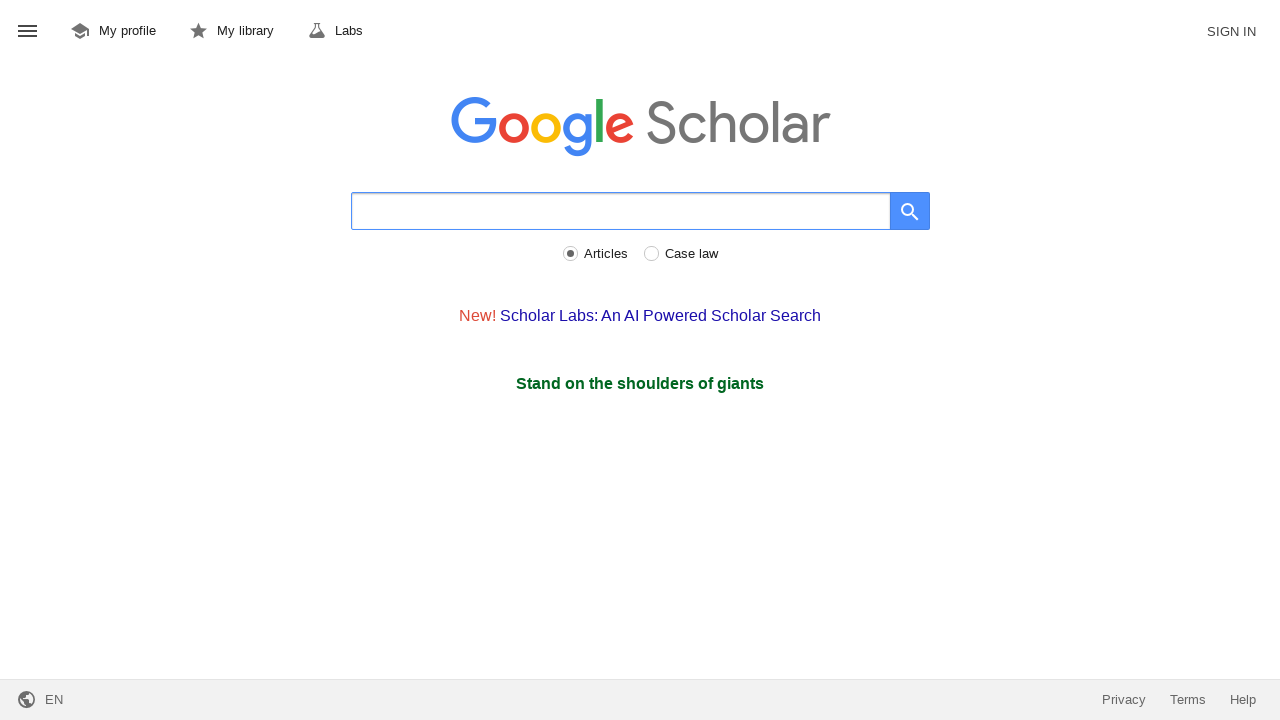

Filled search box with 'Martin Luther King Jr.' on input[name='q']
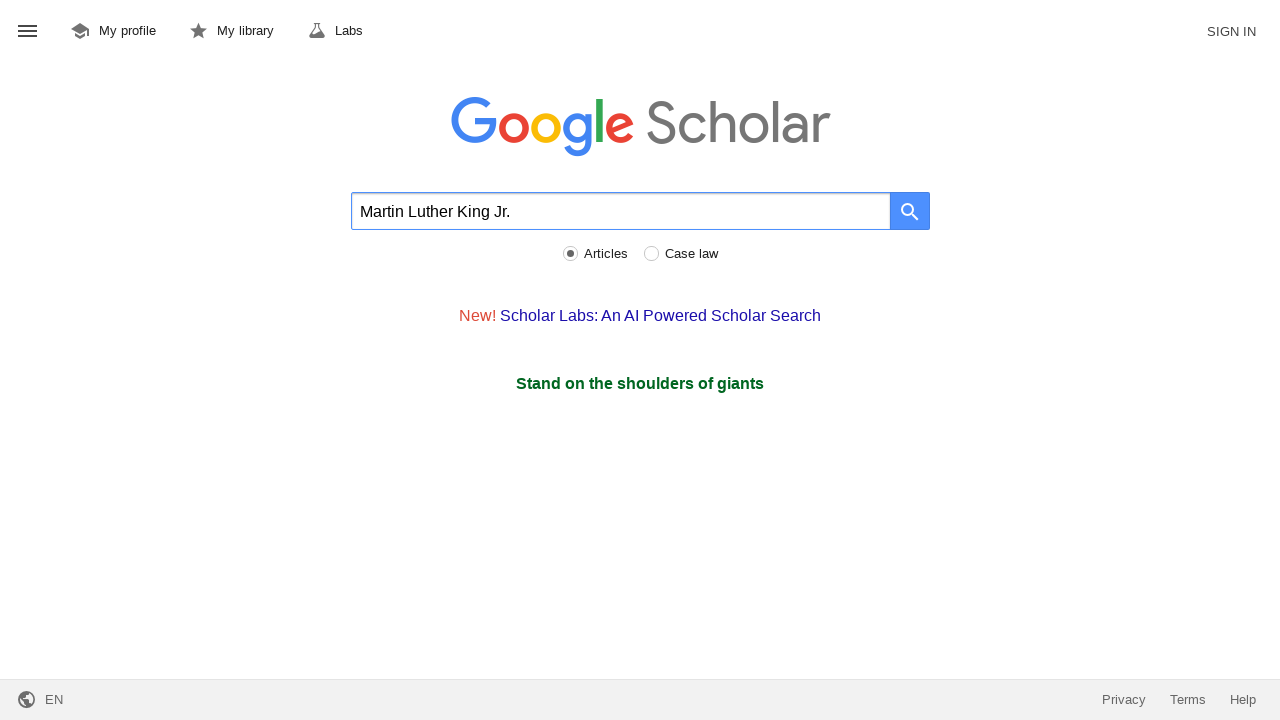

Submitted search form by pressing Enter on input[name='q']
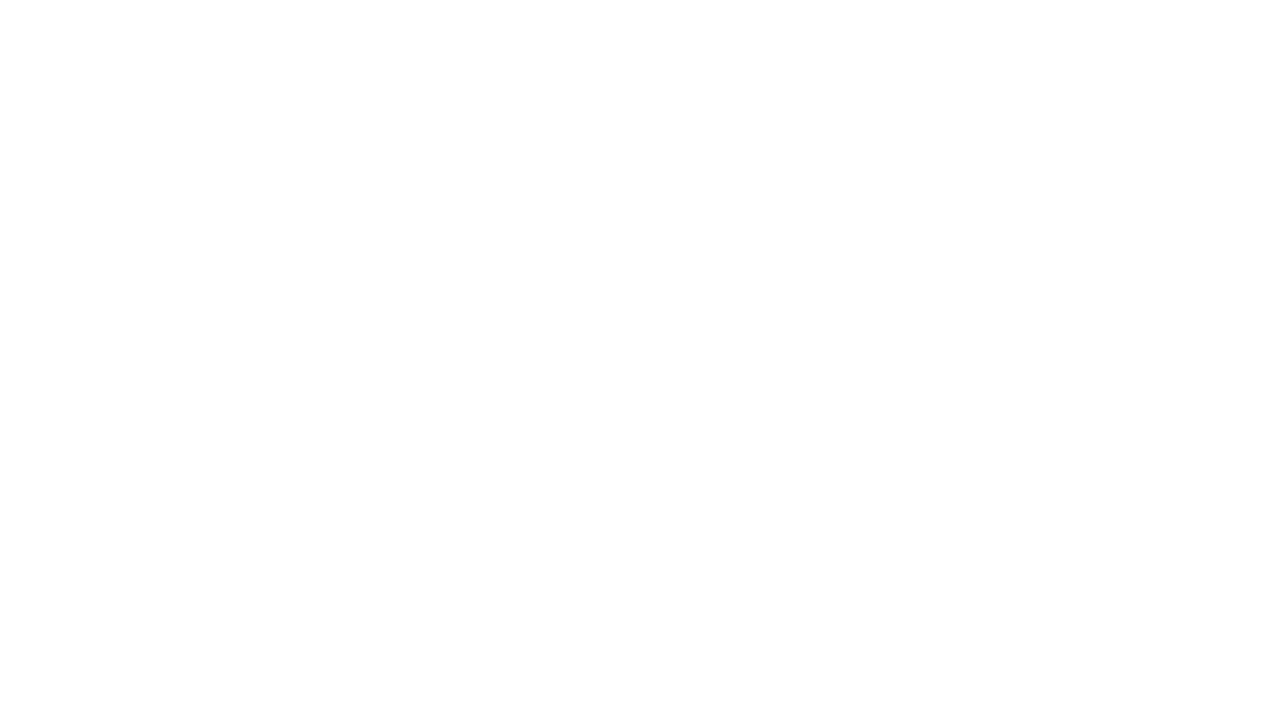

Waited for search results to load
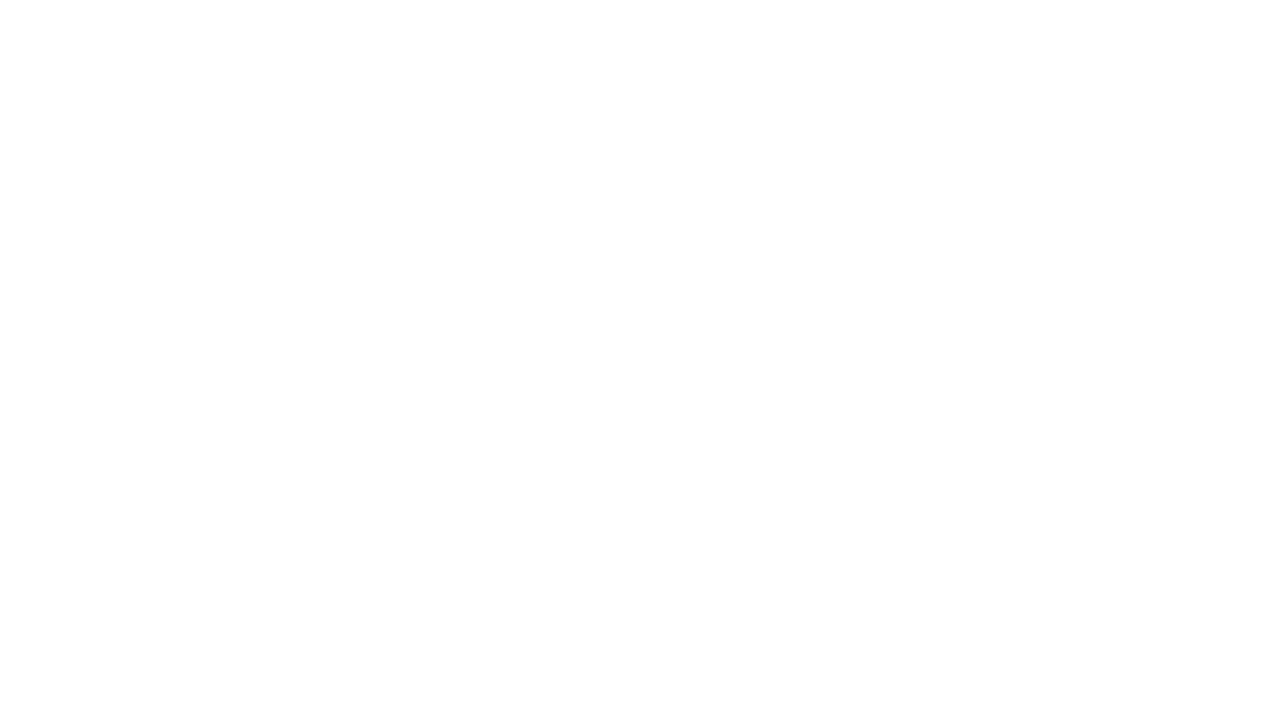

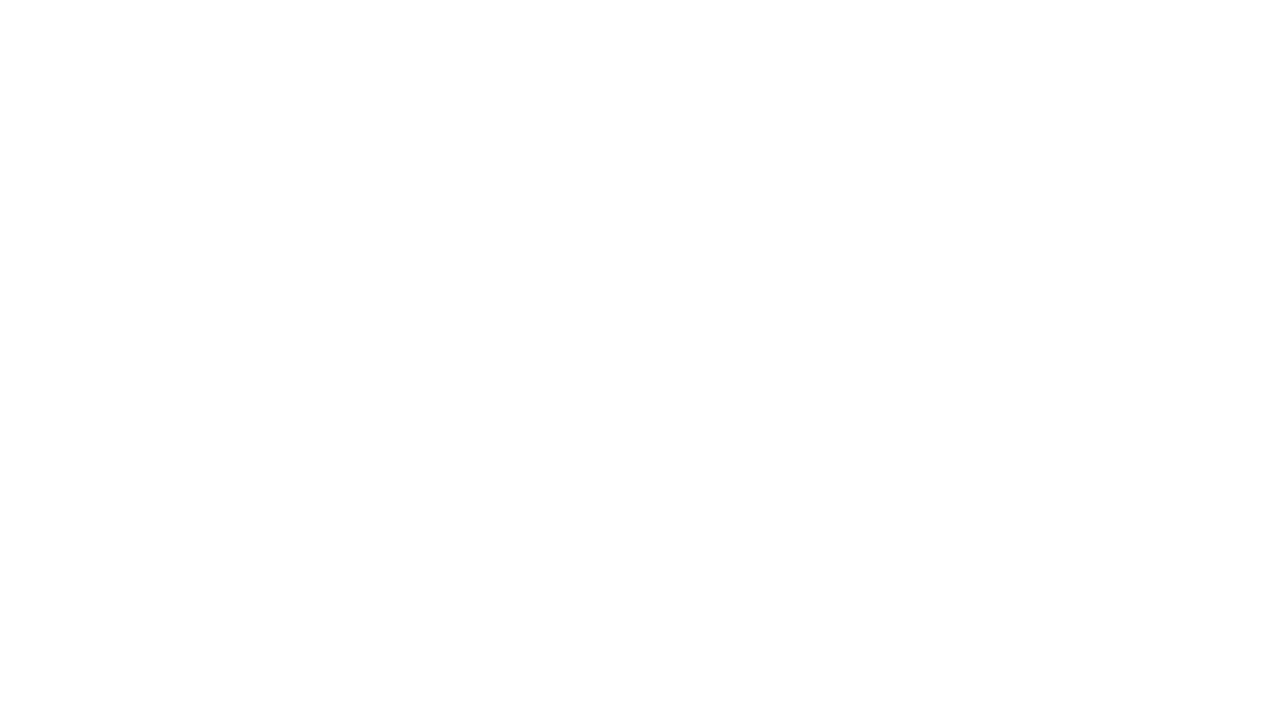